Tests dynamic element addition and removal by clicking add button multiple times and removing elements

Starting URL: http://the-internet.herokuapp.com/add_remove_elements/

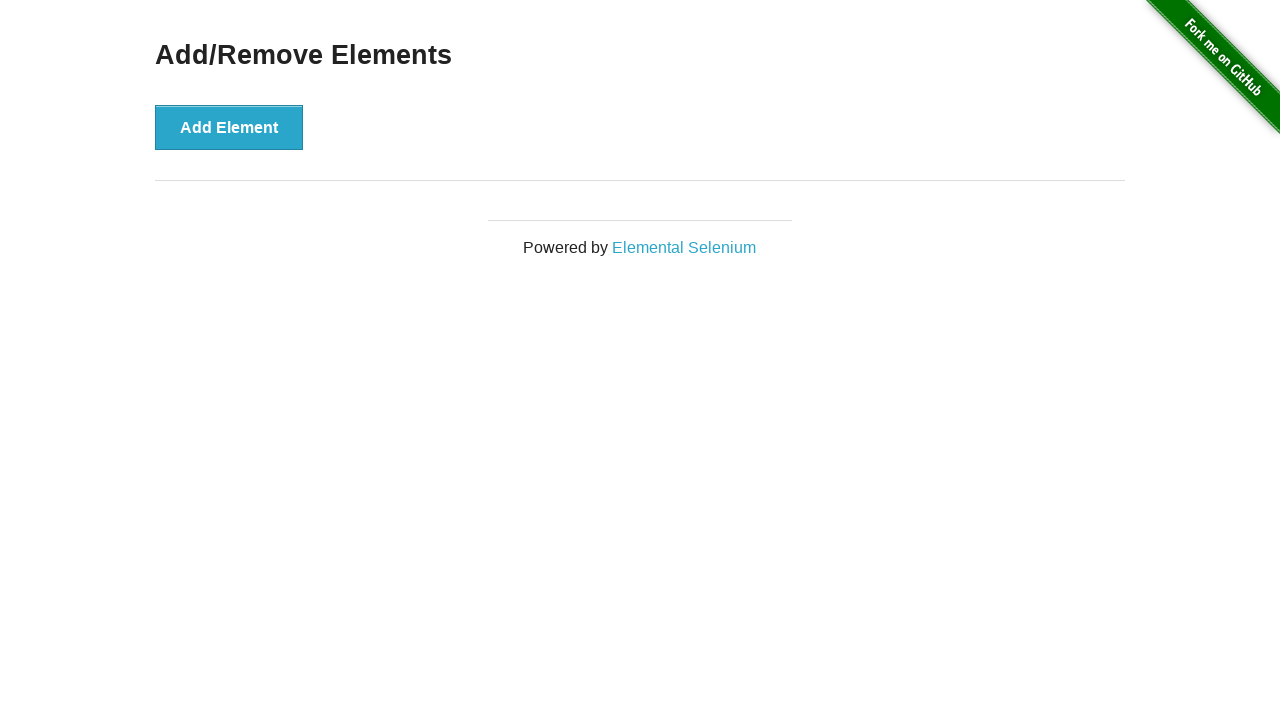

Navigated to add/remove elements page
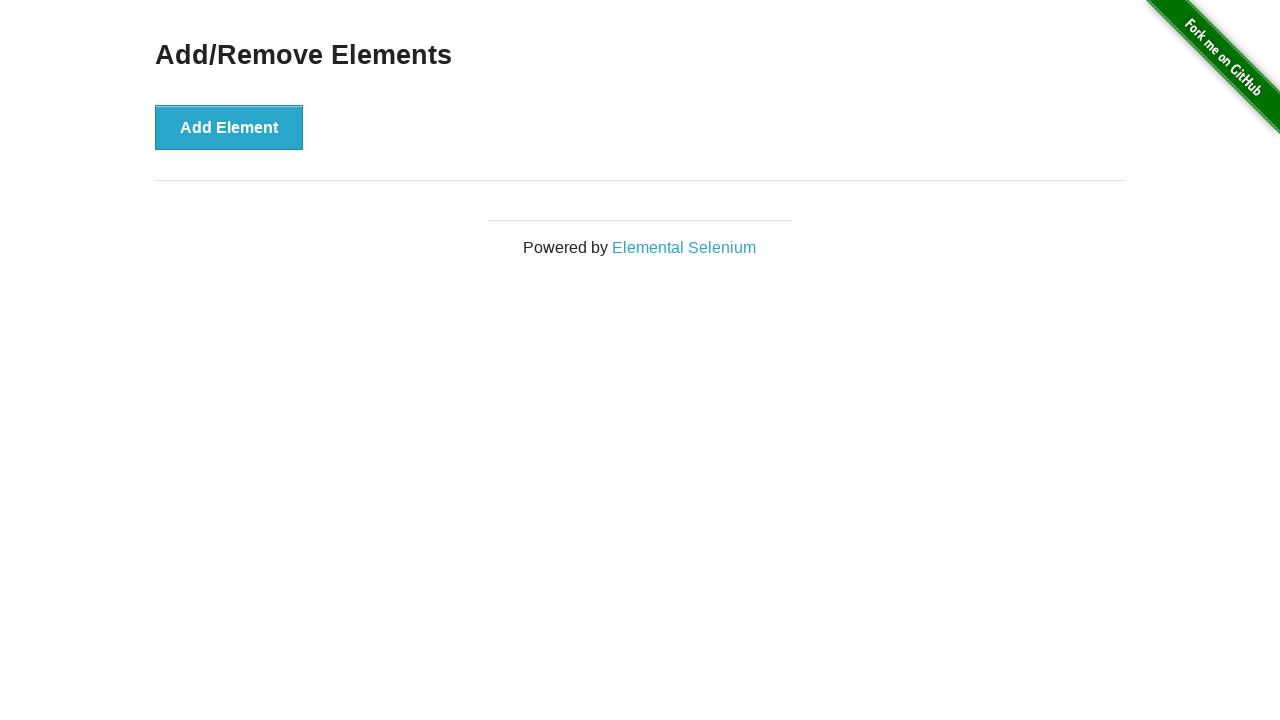

Clicked Add Element button to create first element at (229, 127) on xpath=//button[text()='Add Element']
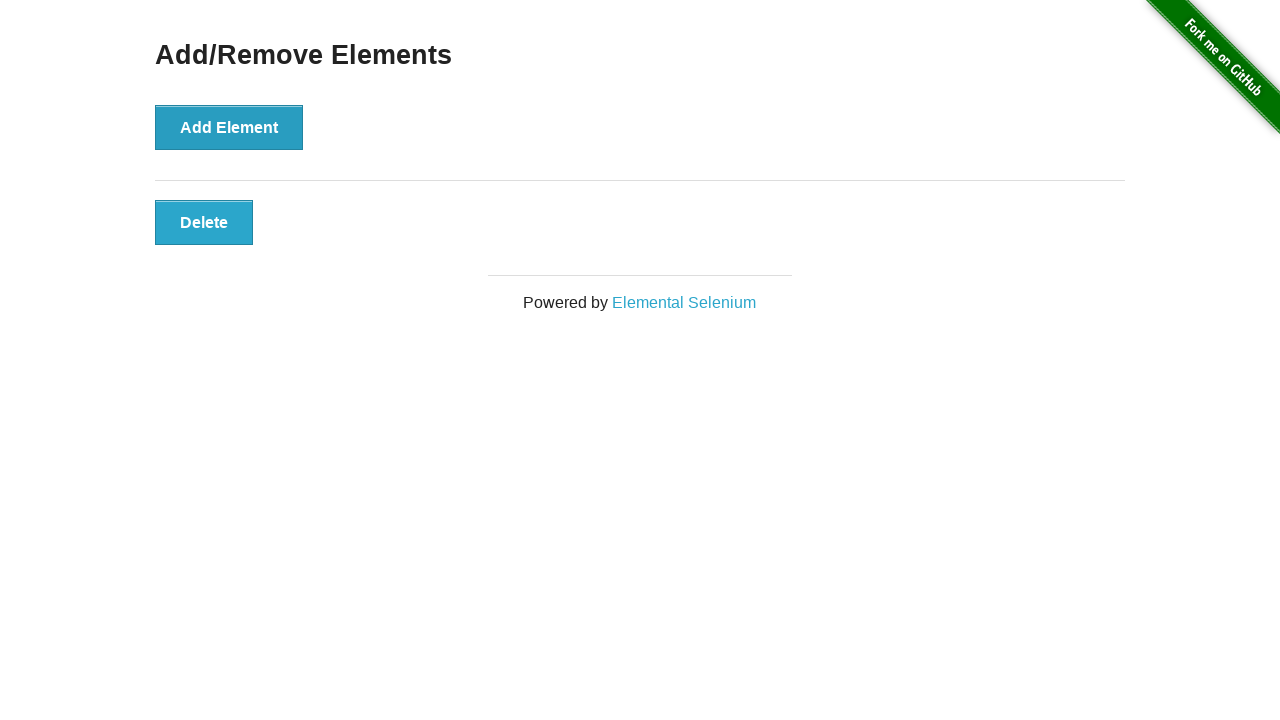

Clicked delete button to remove the element at (204, 222) on .added-manually
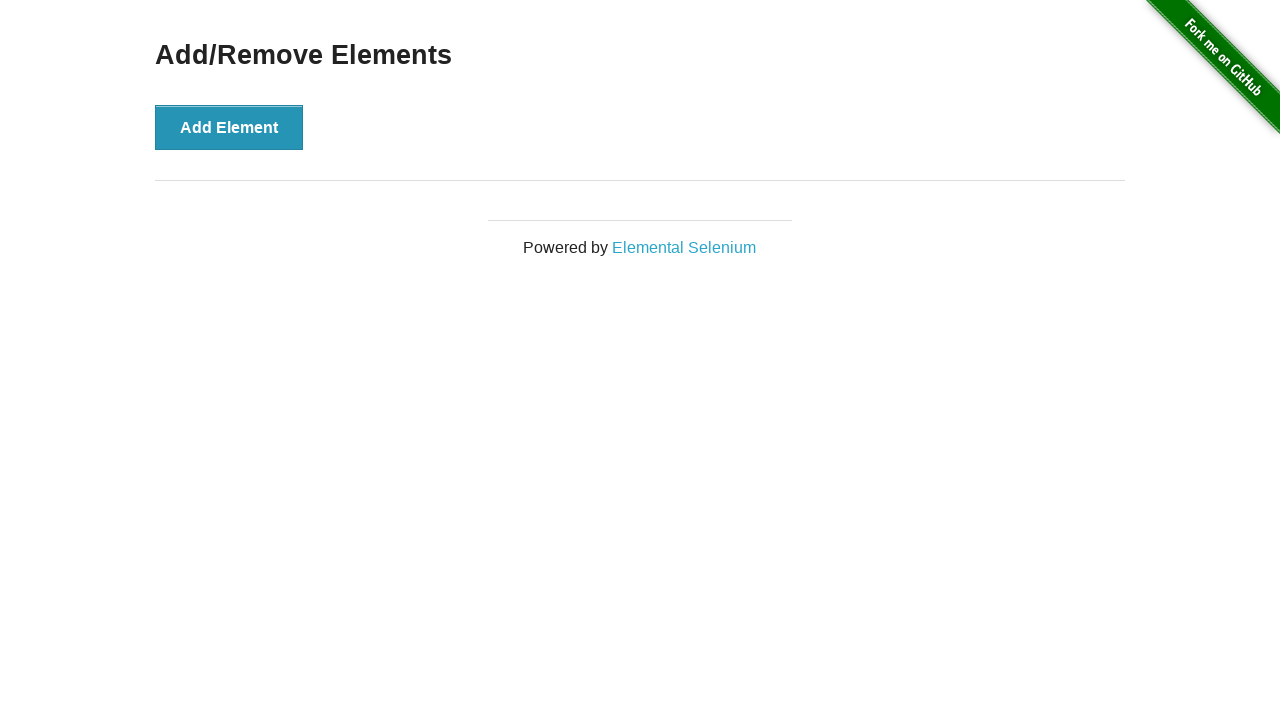

Clicked Add Element button to create element 1 at (229, 127) on xpath=//button[text()='Add Element']
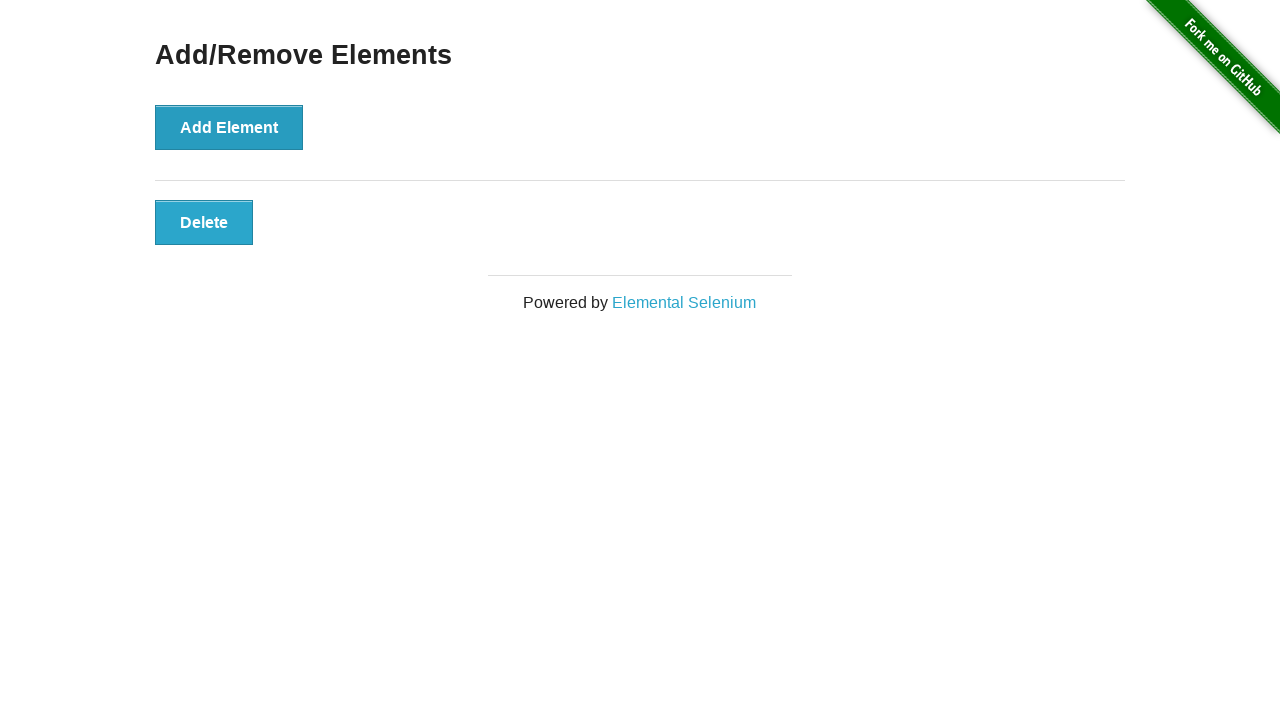

Clicked Add Element button to create element 2 at (229, 127) on xpath=//button[text()='Add Element']
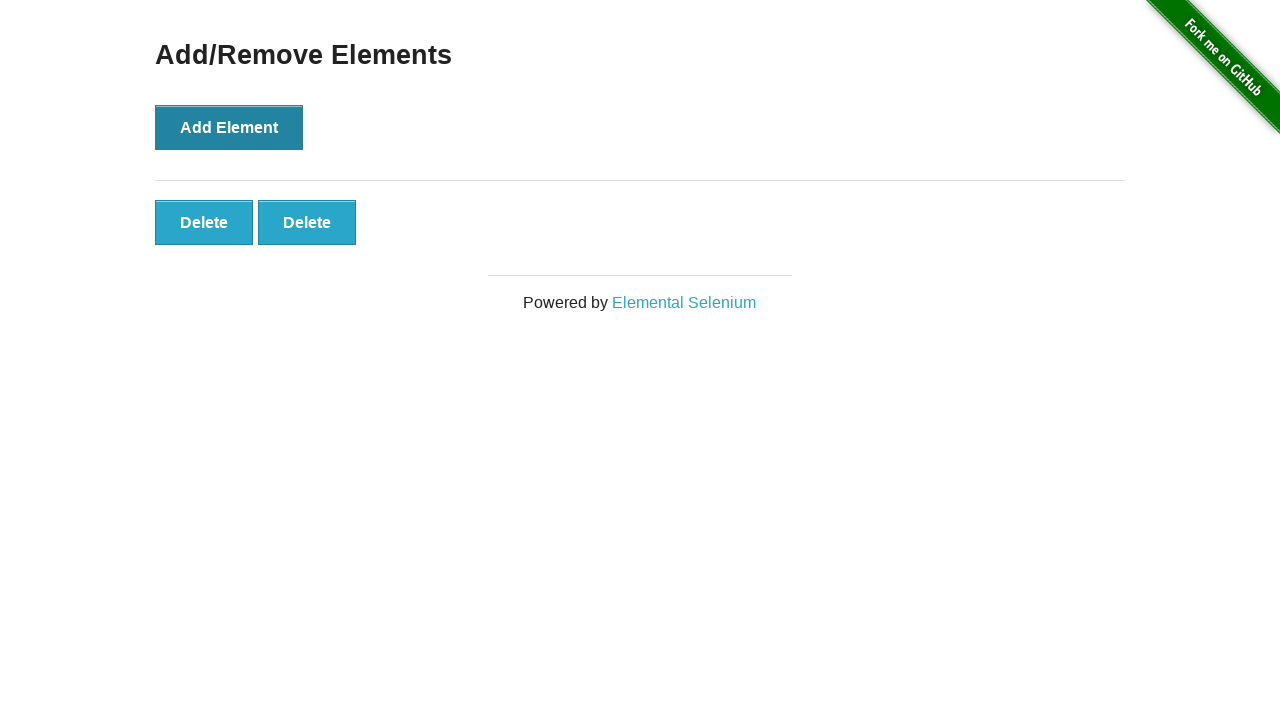

Clicked Add Element button to create element 3 at (229, 127) on xpath=//button[text()='Add Element']
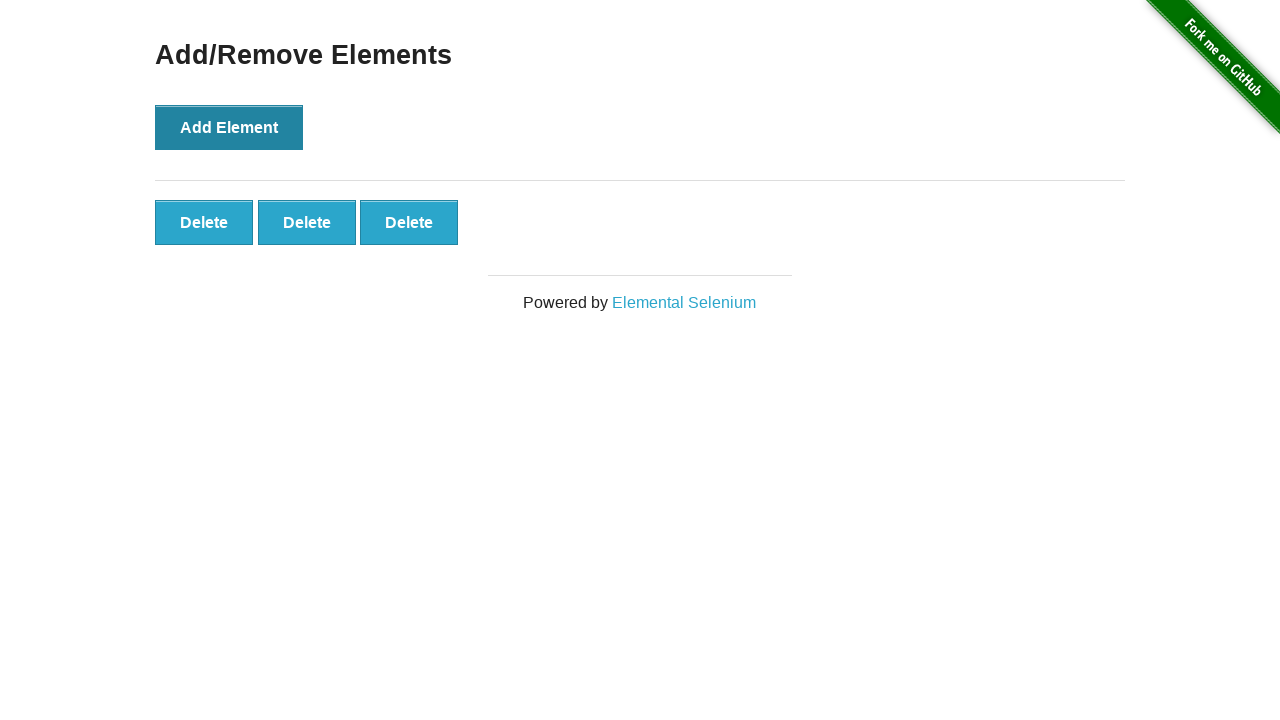

Clicked Add Element button to create element 4 at (229, 127) on xpath=//button[text()='Add Element']
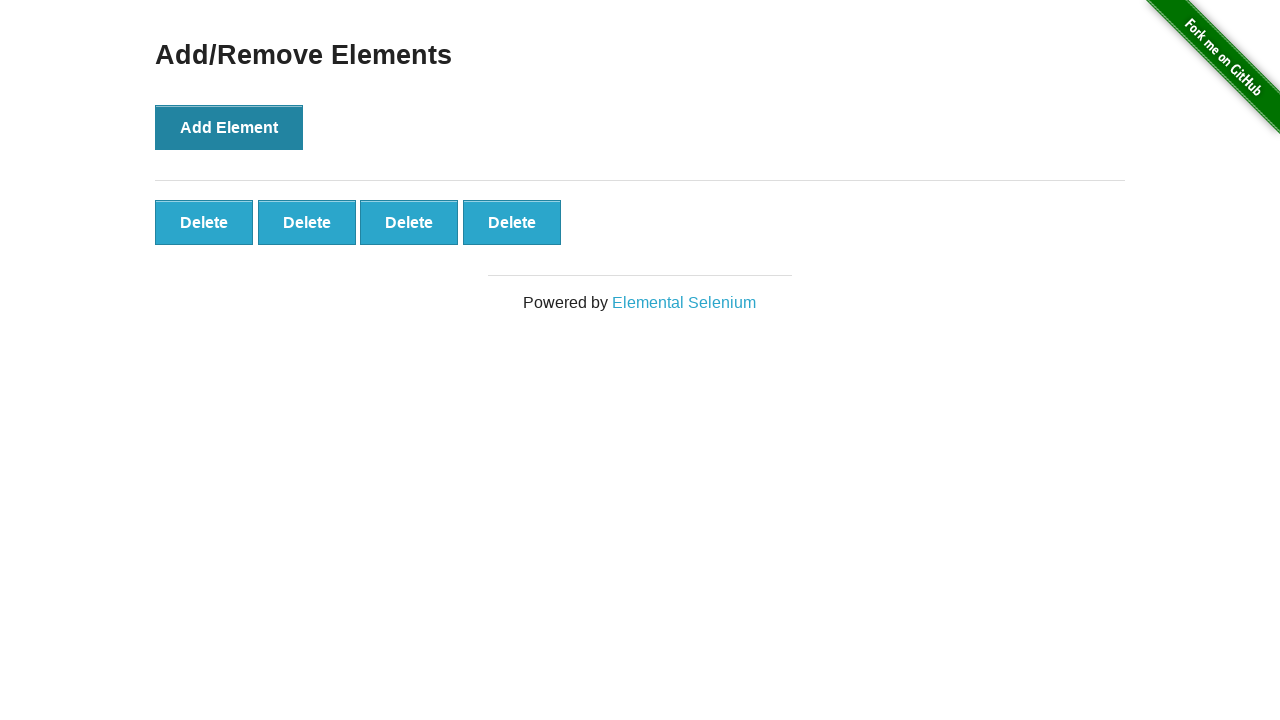

Waited for added elements to be present in the DOM
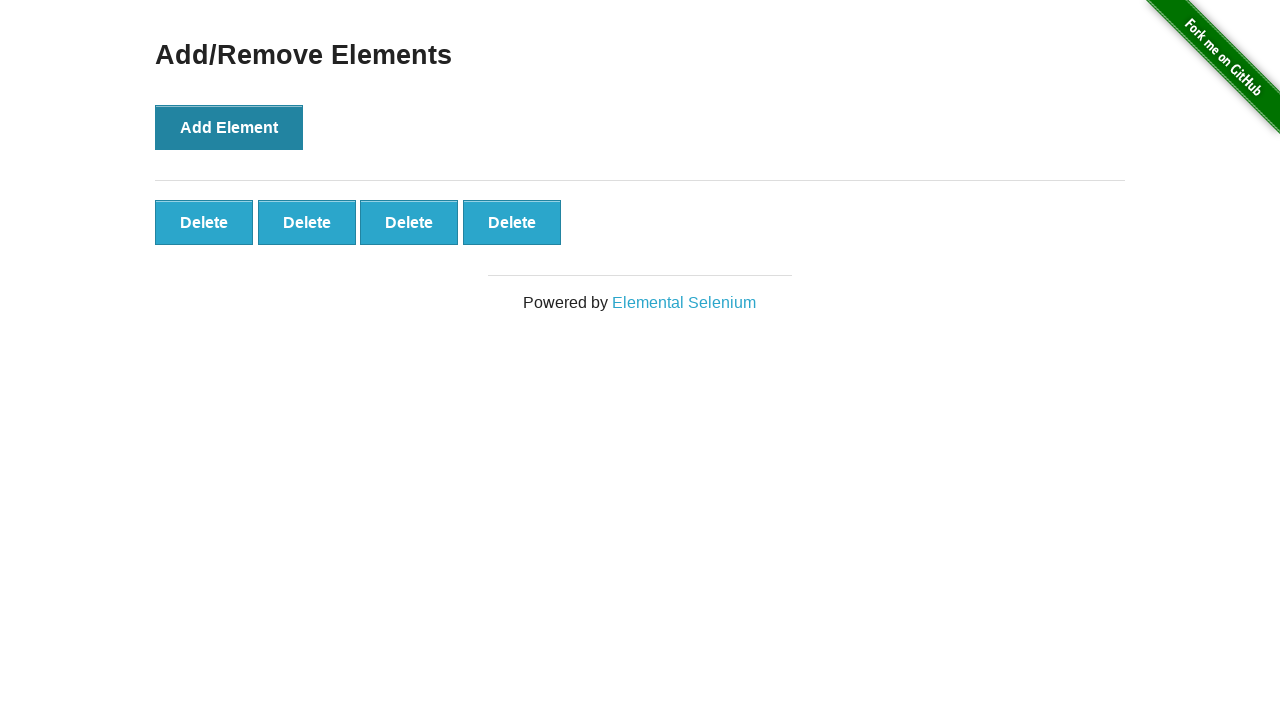

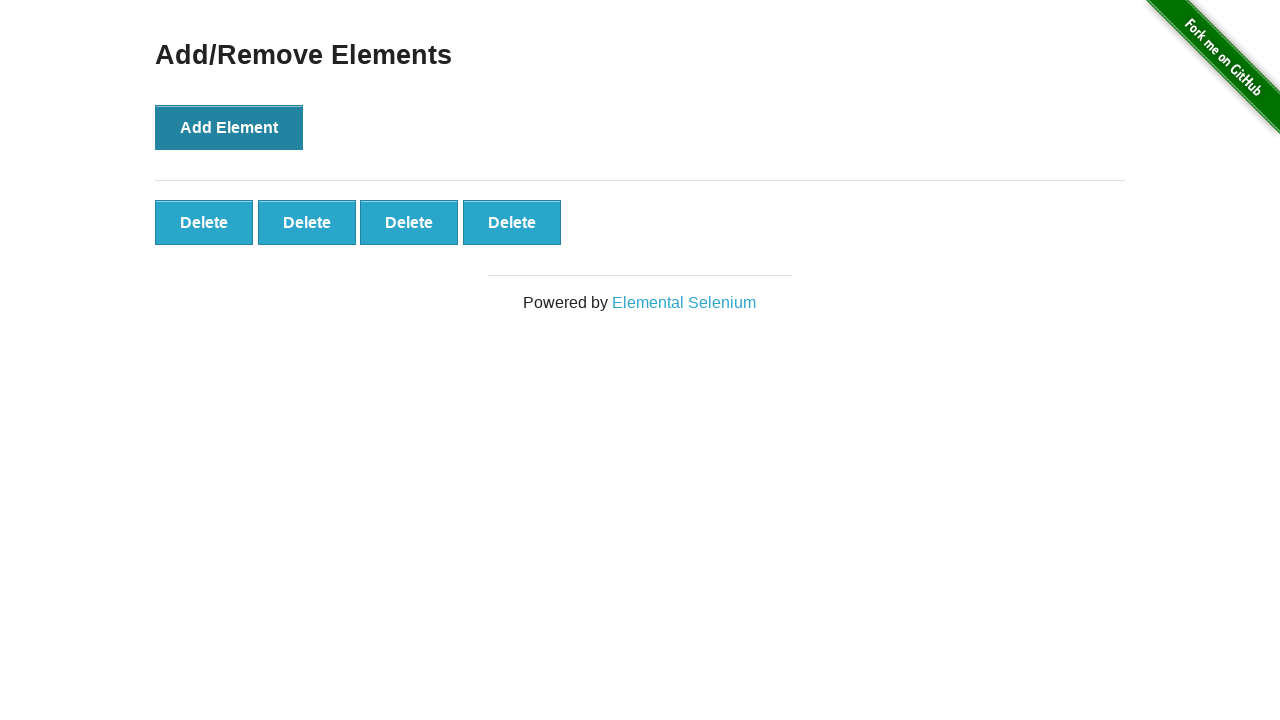